Tests cart validation by adding a product, navigating to cart, and attempting to set a negative quantity (-1) to verify error handling.

Starting URL: https://www.warriorshop.pl/146,koszulka-smierc-konfidentom-60

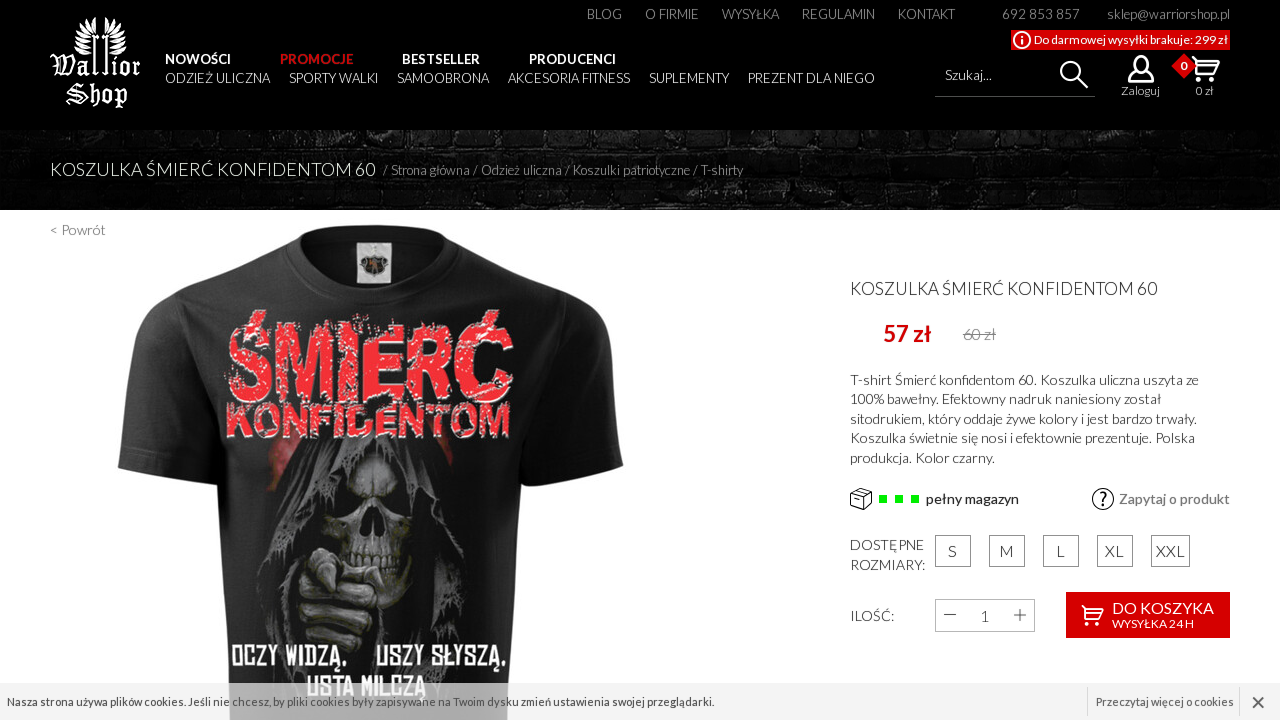

Selected size L from available options at (1061, 551) on span >> internal:has-text=/^L$/
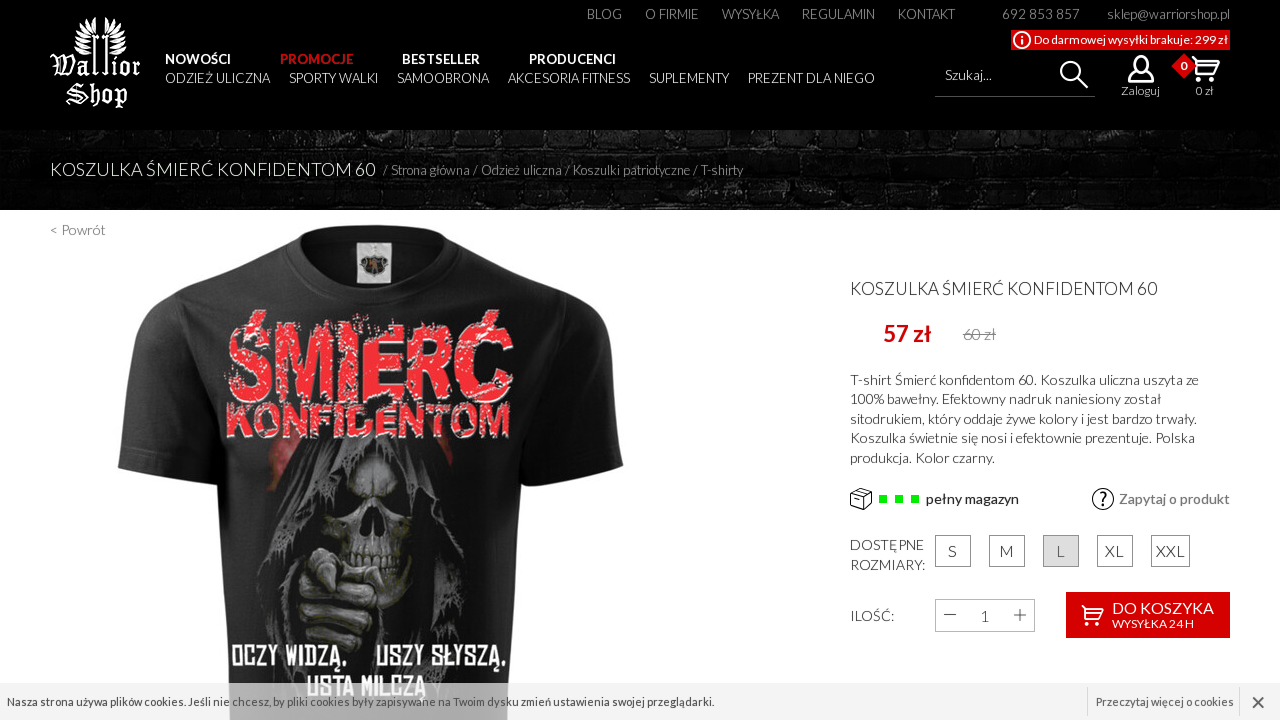

Clicked 'Add to cart' button at (1148, 615) on internal:role=button[name=" Do koszyka WYSYŁKA 24 H"i]
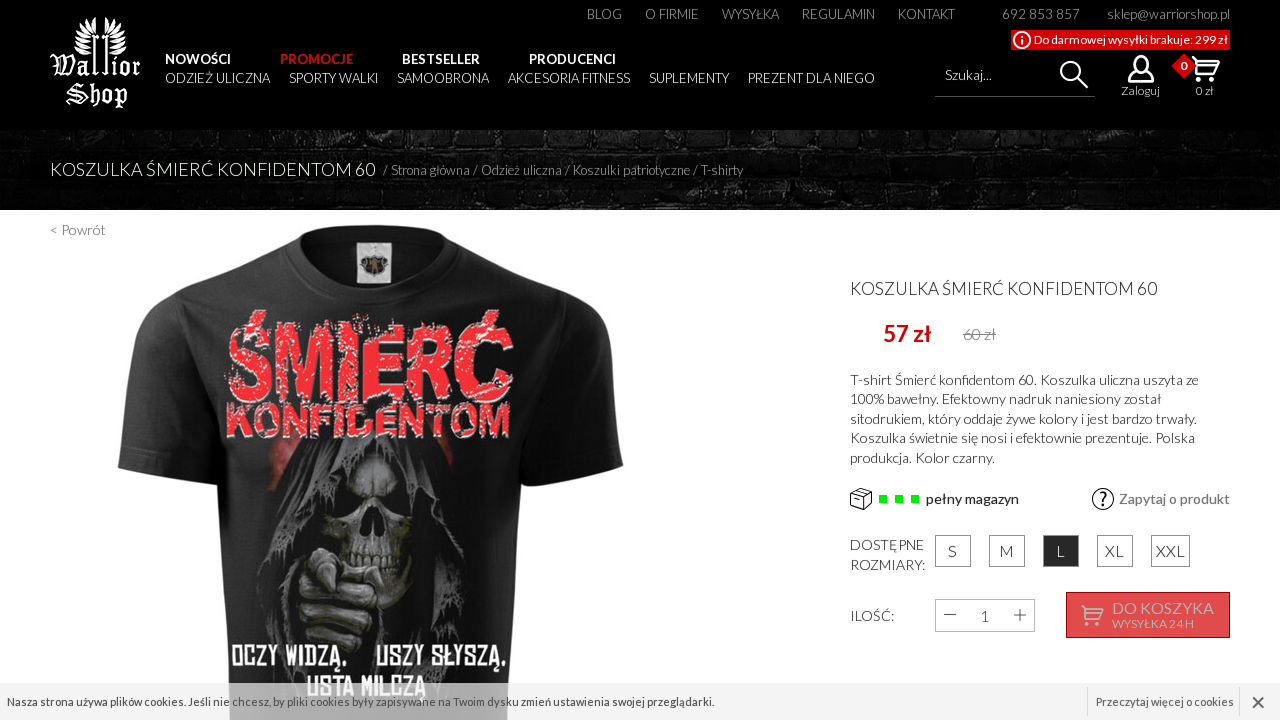

Navigated to cart page at (1079, 188) on internal:role=link[name="Przejdź do koszyka"i]
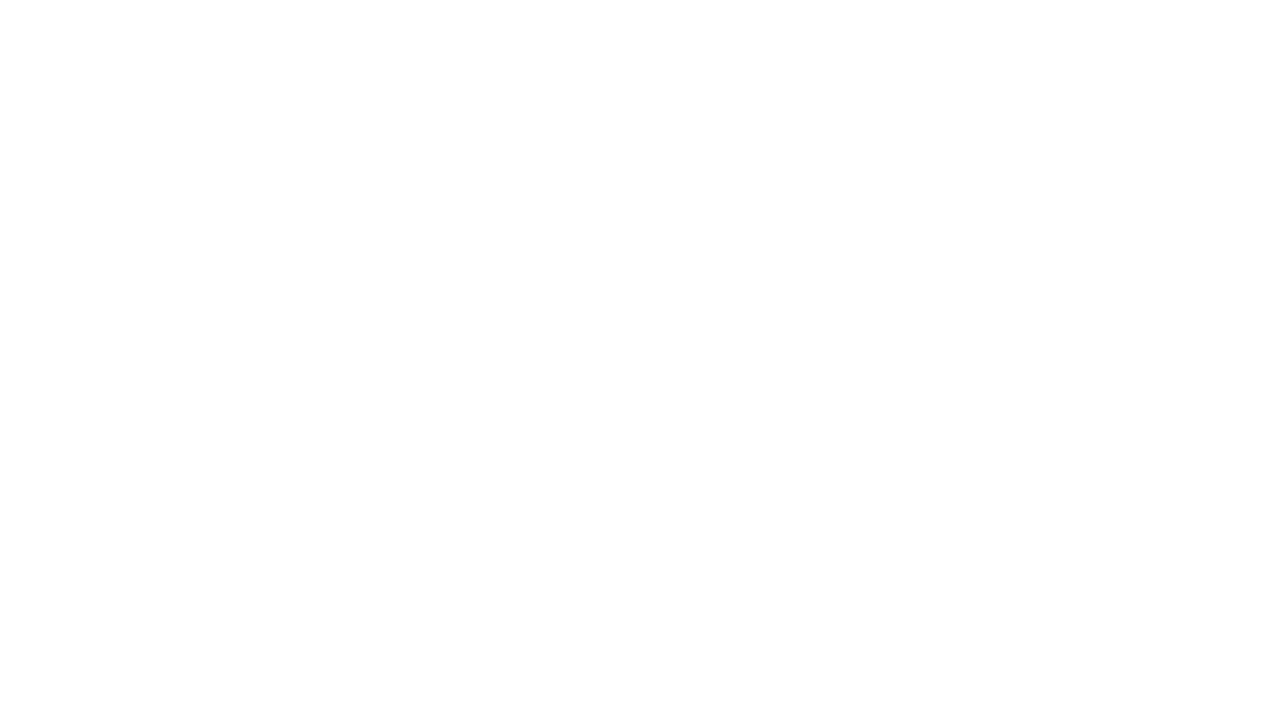

Clicked on quantity spinbutton at (798, 499) on internal:role=spinbutton
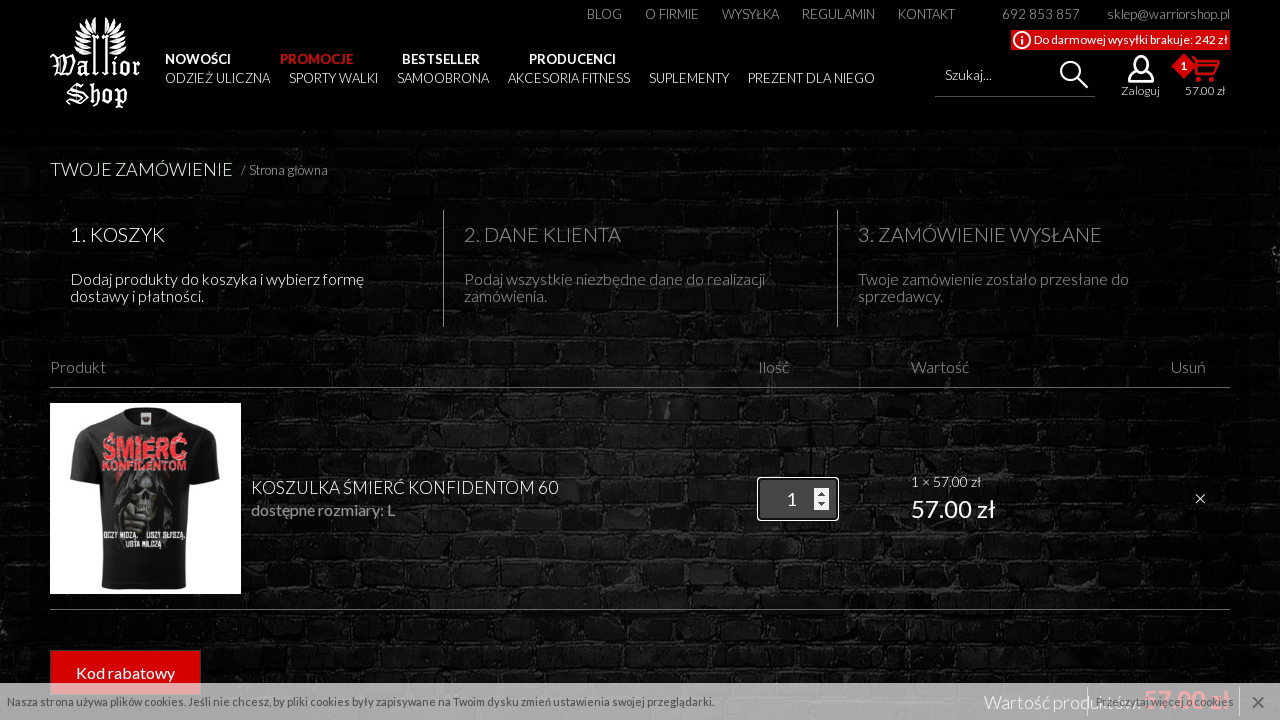

Entered negative quantity (-1) to test validation on internal:role=spinbutton
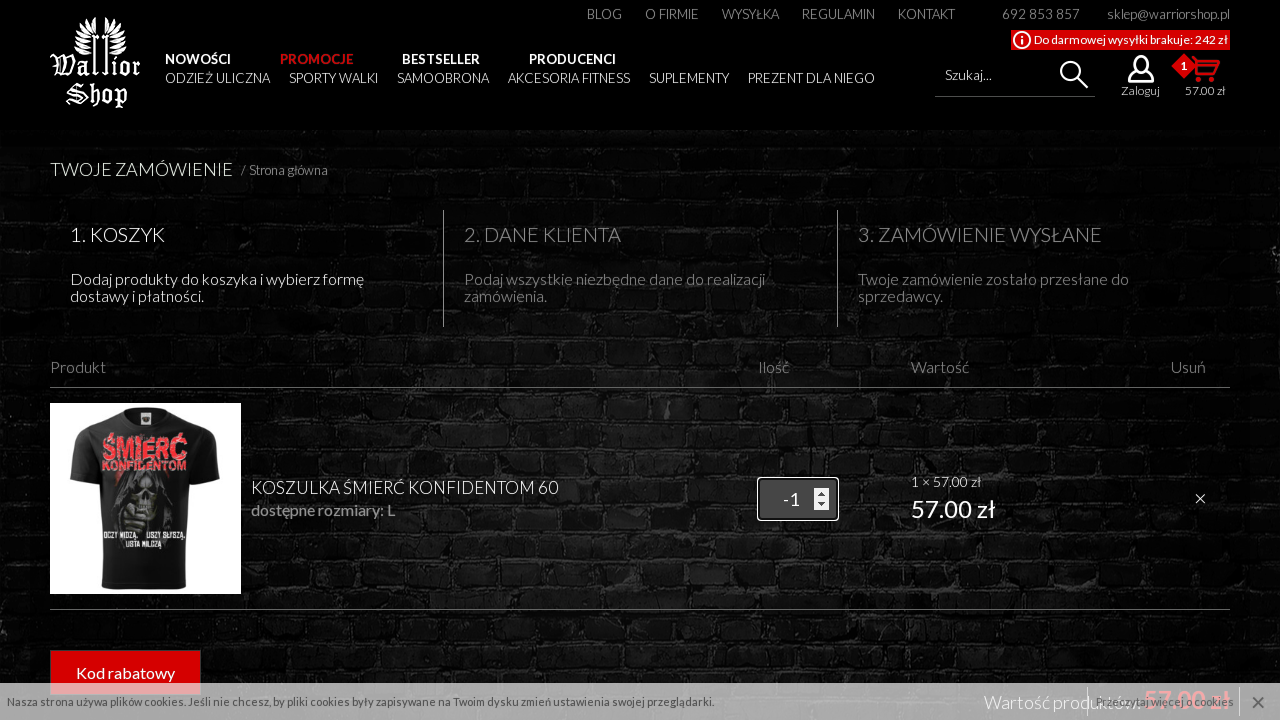

Clicked elsewhere to trigger quantity validation at (640, 360) on div >> internal:has-text="1. Koszyk Dodaj produkty do"i >> nth=1
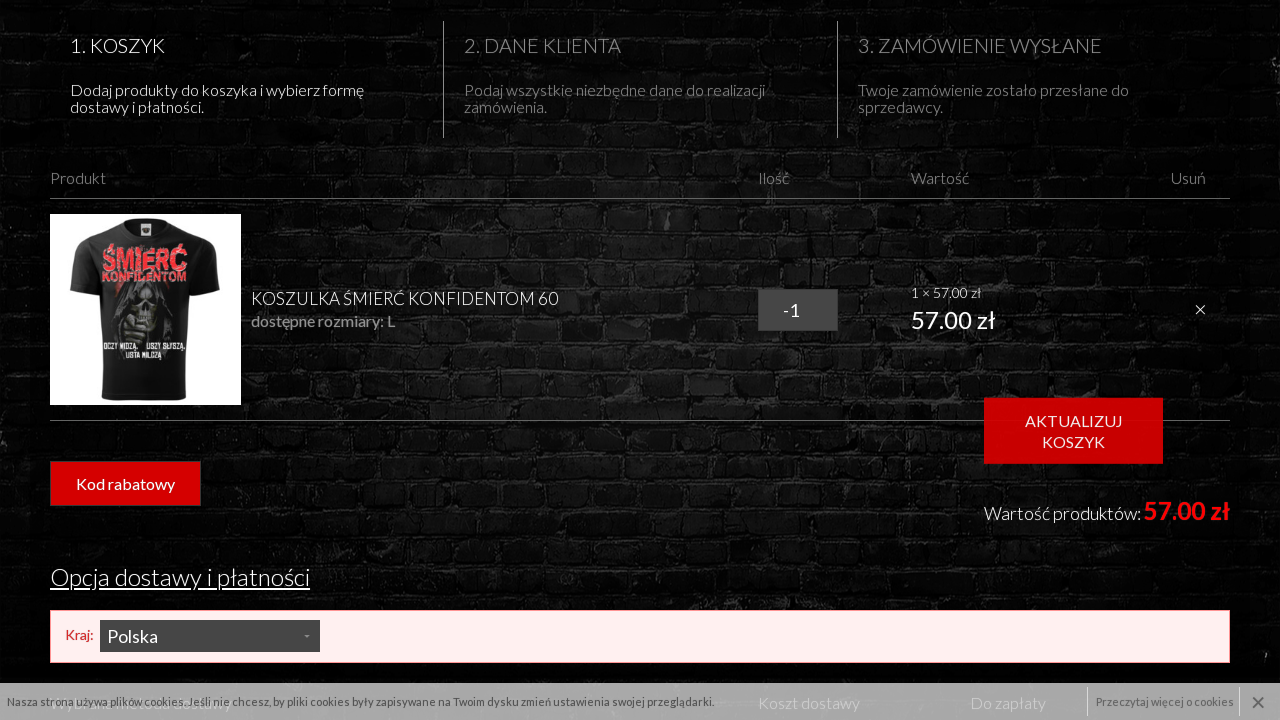

Clicked 'Update cart' button at (1074, 360) on internal:role=button[name="Aktualizuj koszyk"i]
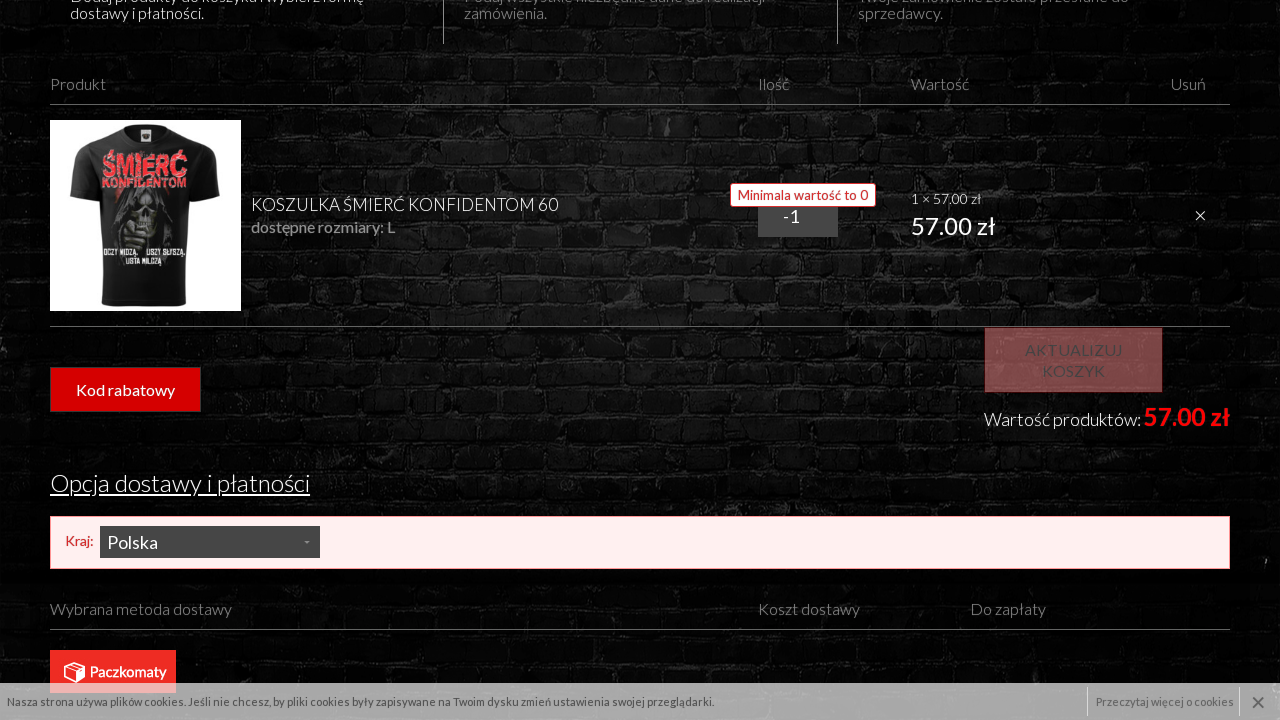

Waited for network requests to complete
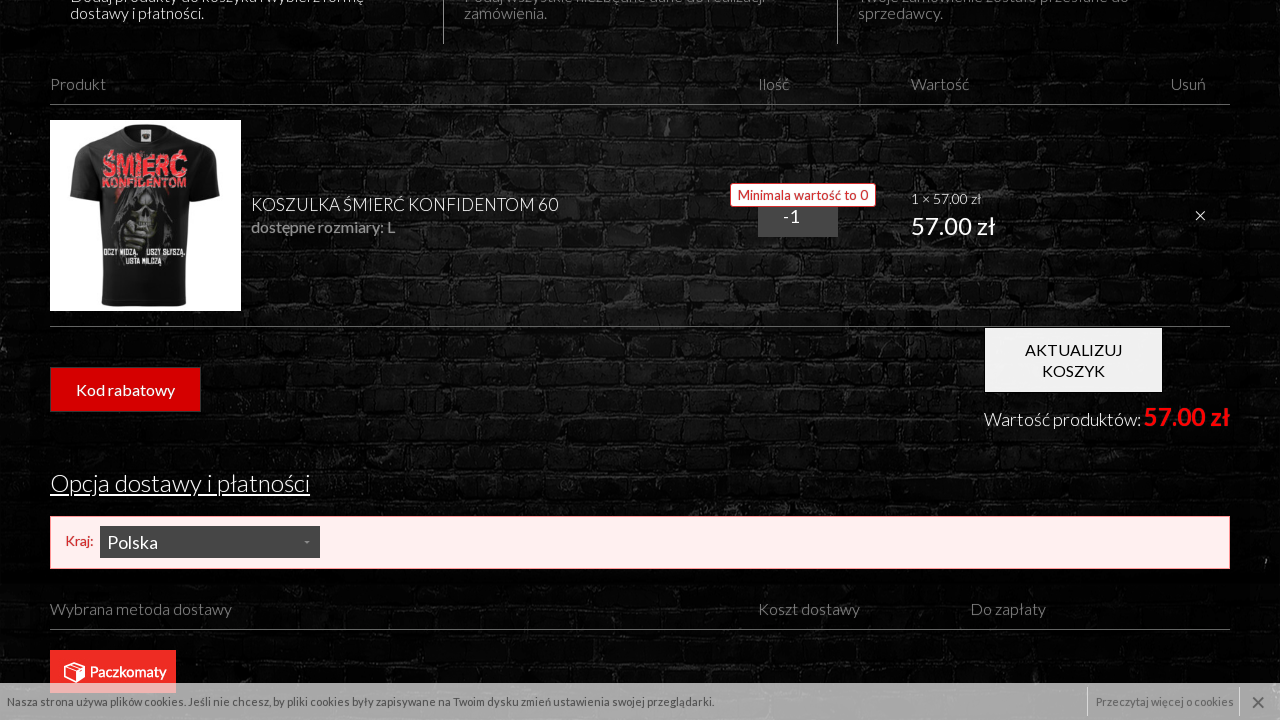

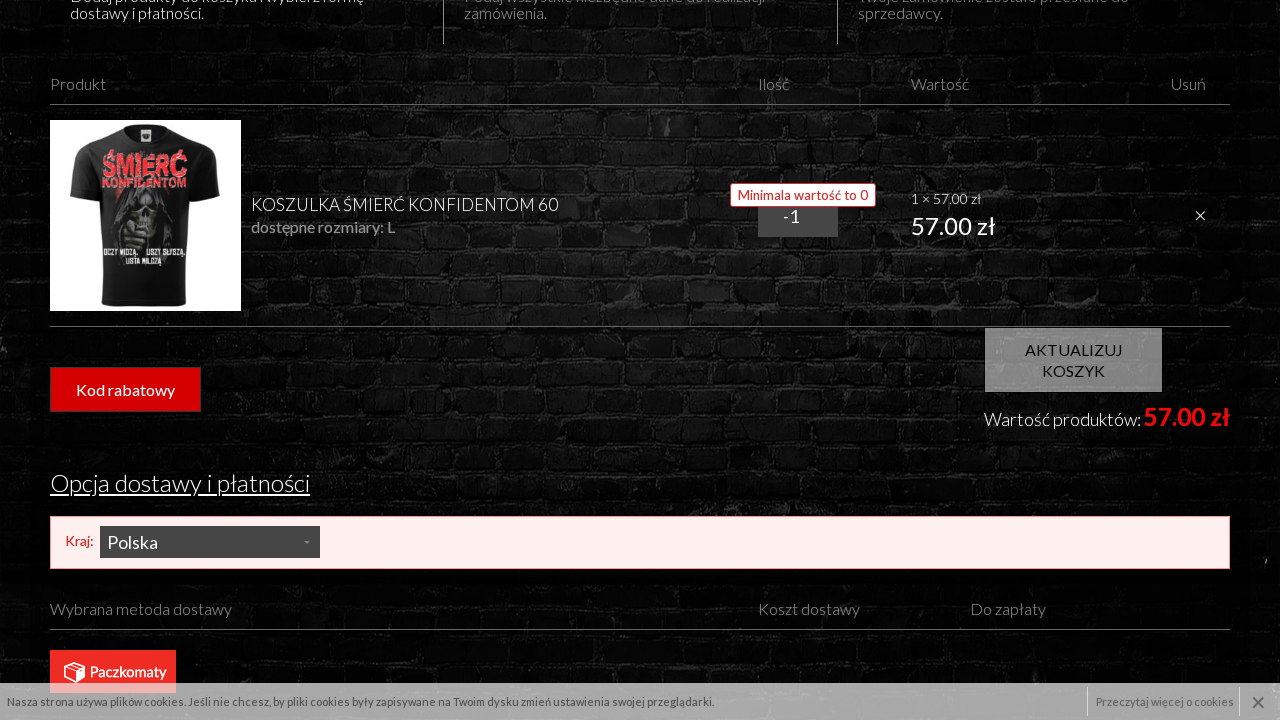